Navigates to a page, clicks on a link identified by a mathematically calculated number, then fills out a form with first name, last name, city, and country fields, and submits it.

Starting URL: http://suninjuly.github.io/find_link_text

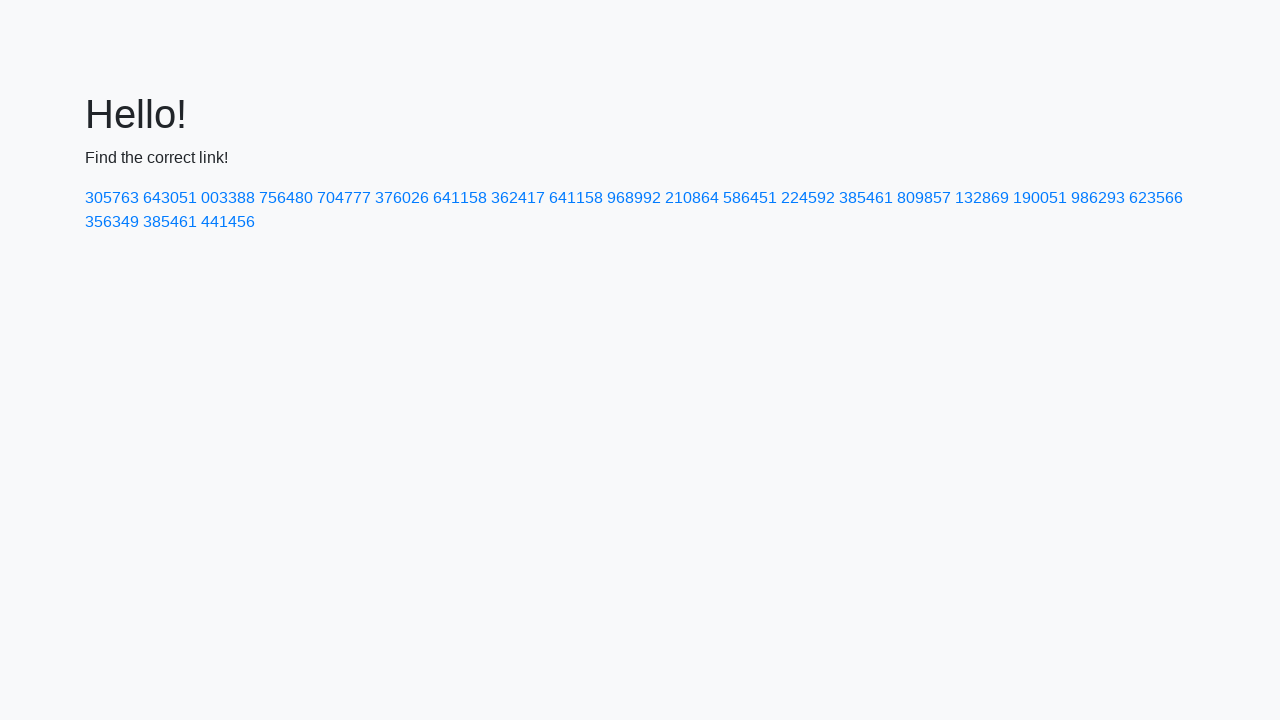

Clicked link with mathematically calculated text: 224592 at (808, 198) on text=224592
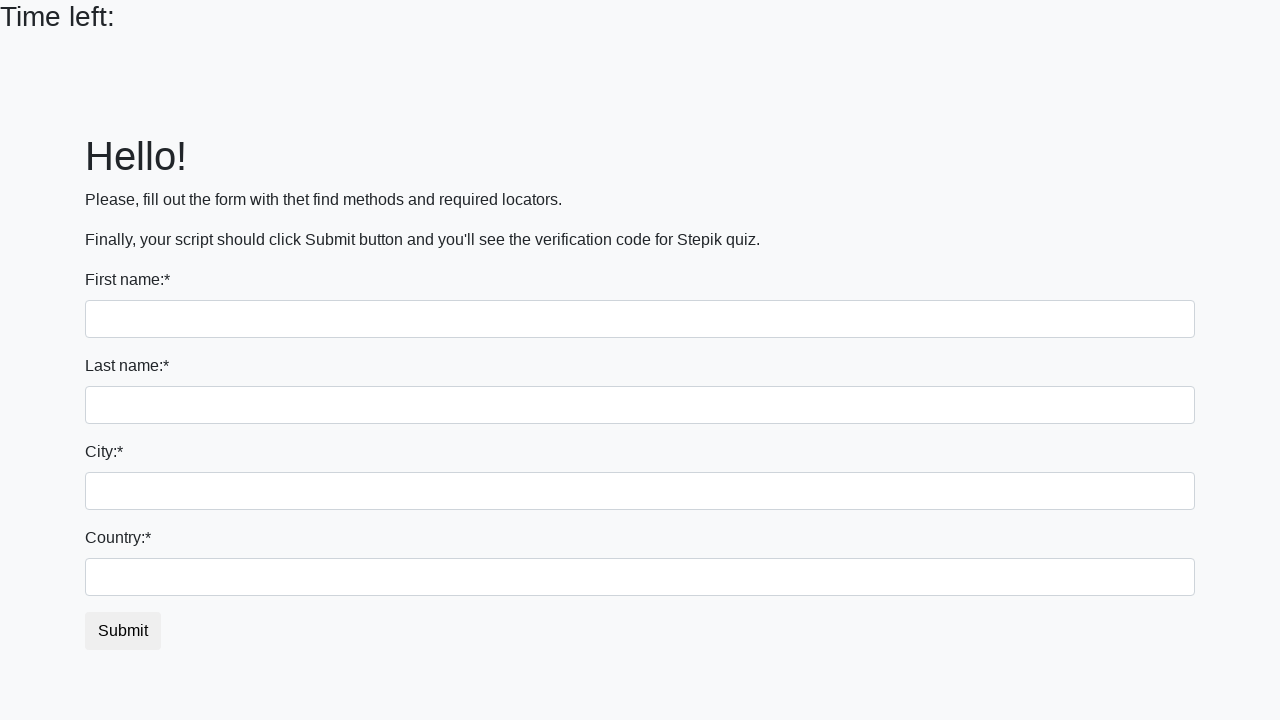

Filled first name field with 'Ivan' on input[name='first_name']
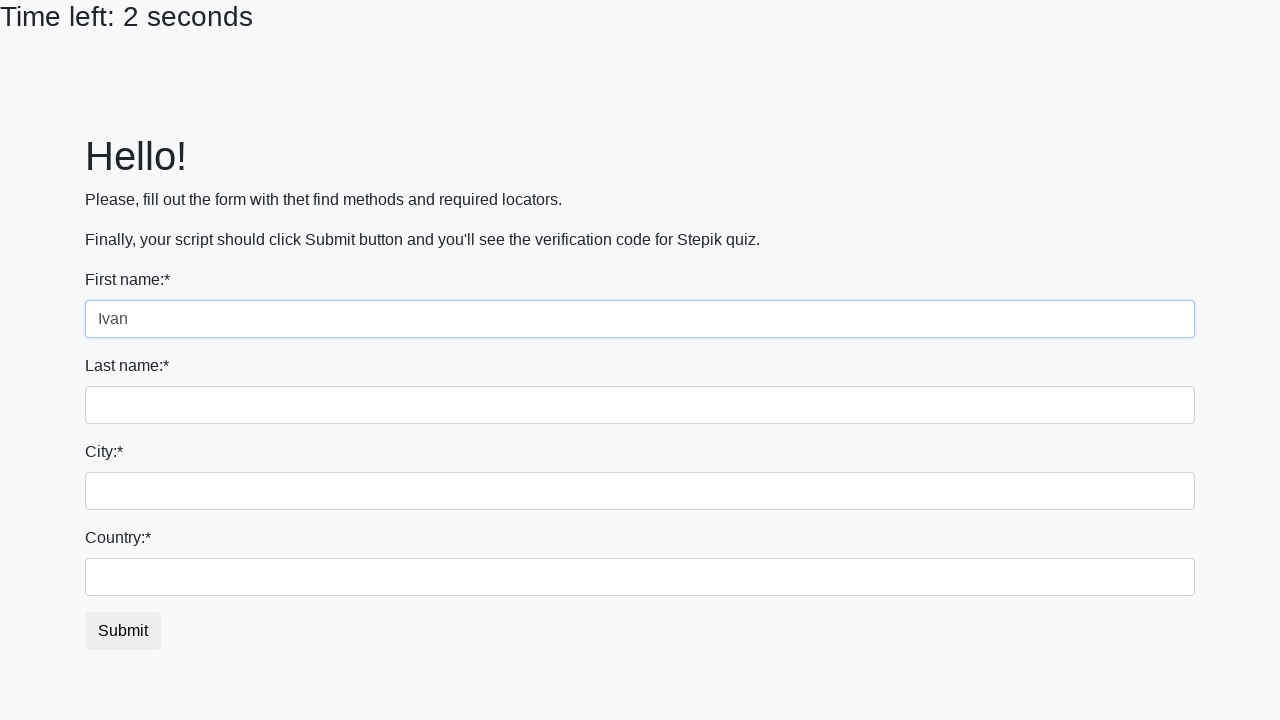

Filled last name field with 'Petrov' on input[name='last_name']
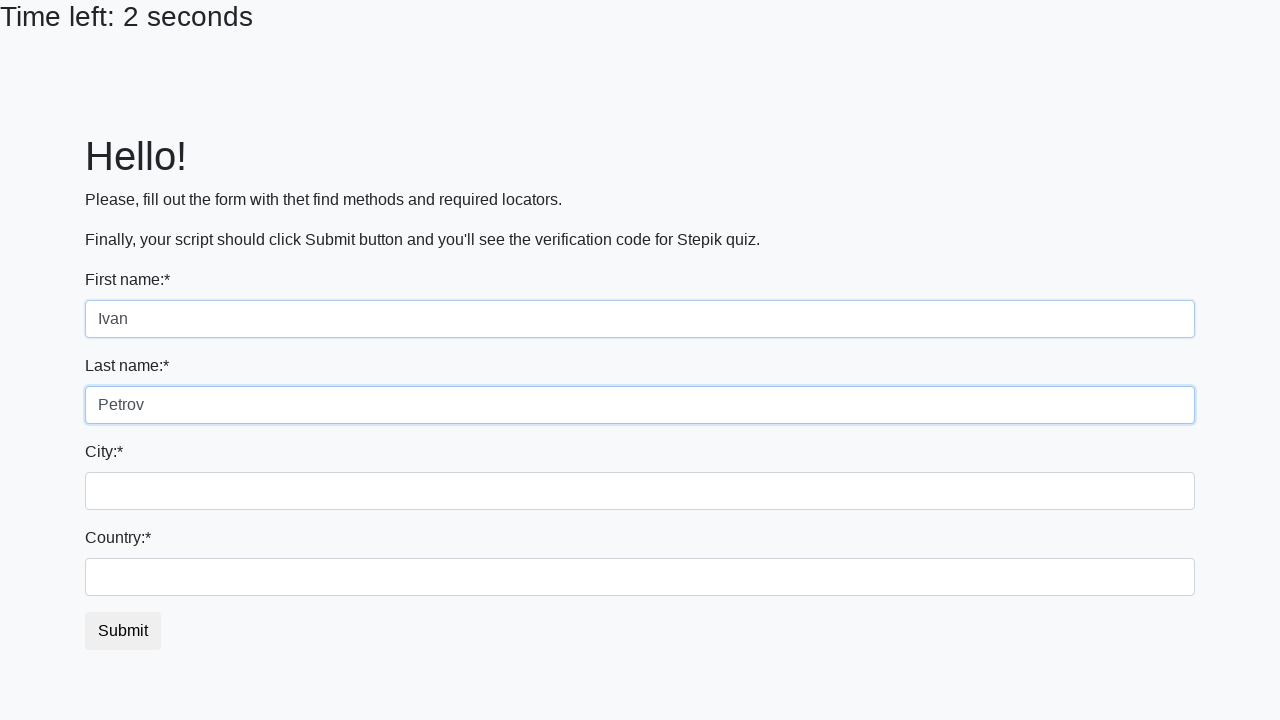

Filled city field with 'Smolensk' on .city
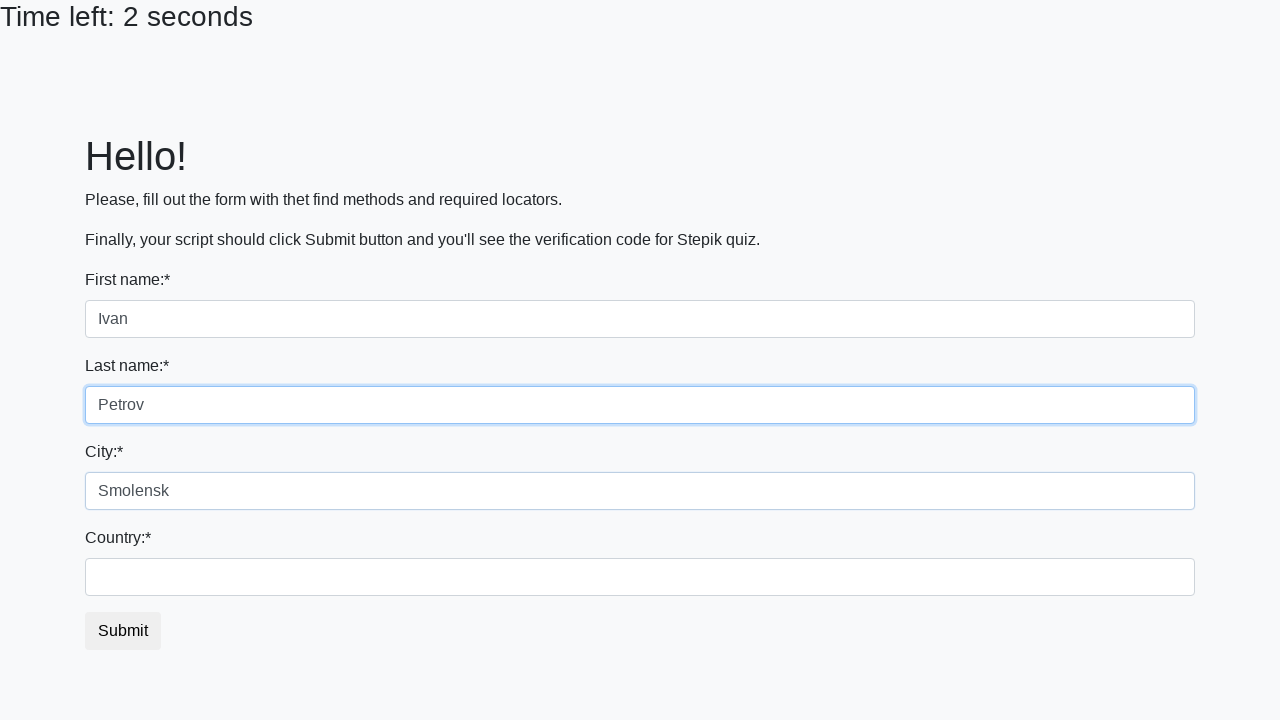

Filled country field with 'Russia' on #country
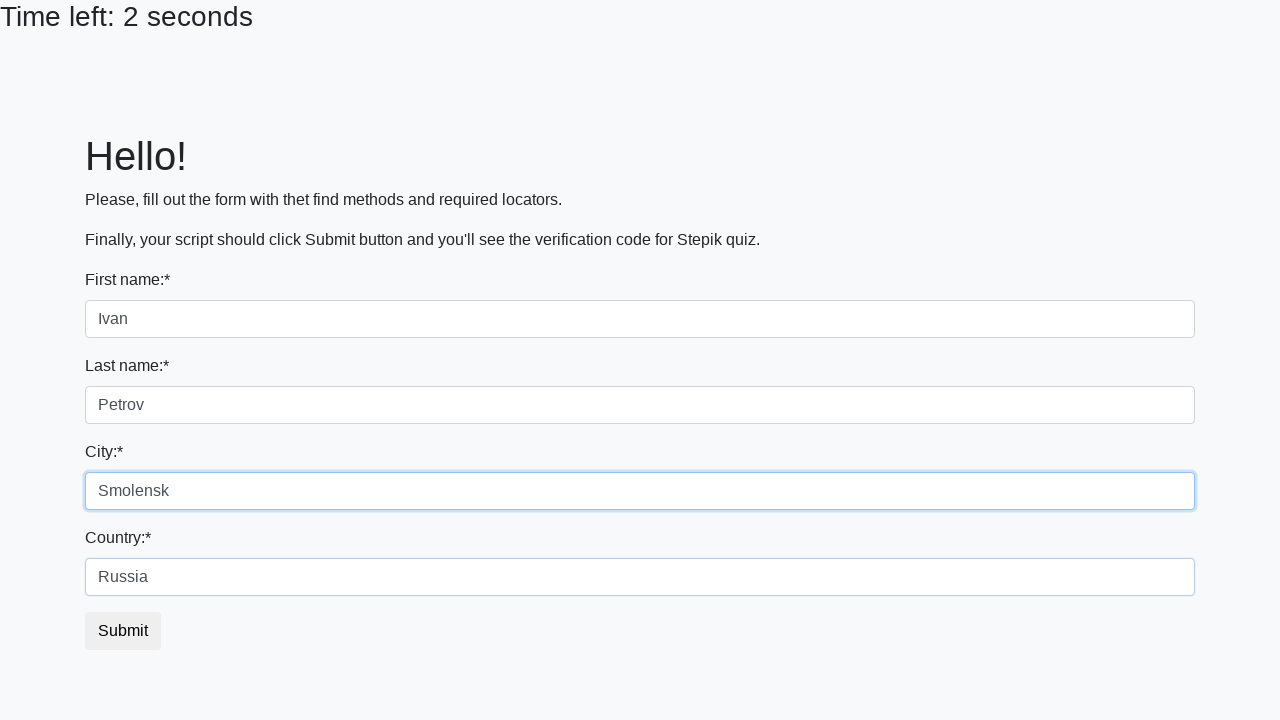

Clicked submit button to submit the form at (123, 631) on .btn
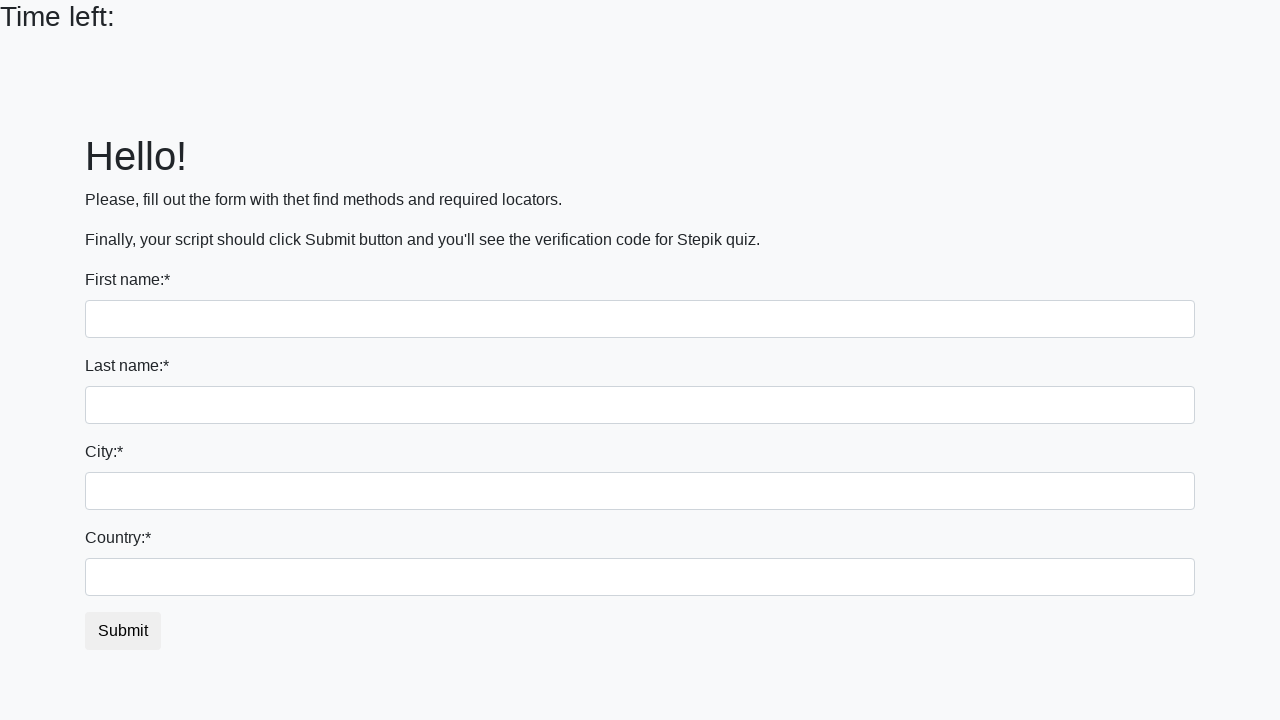

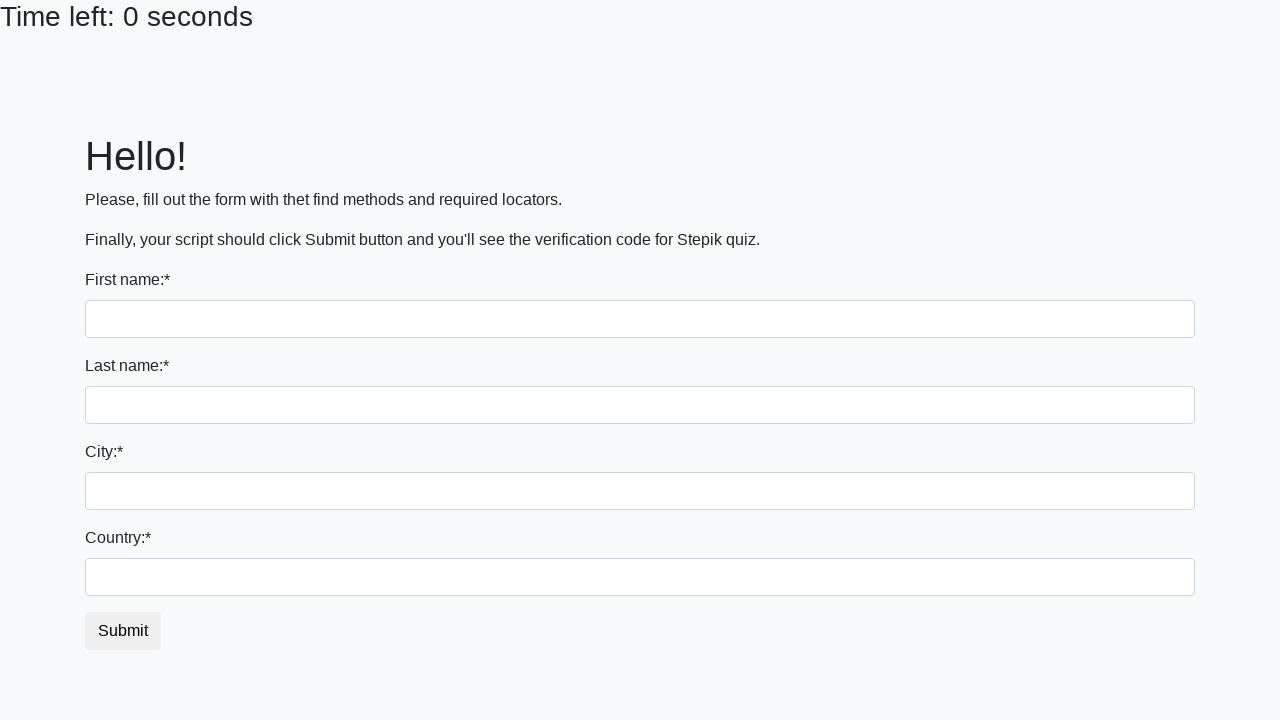